Clicks select all in mixed colors panel and verifies all color choice items are updated

Starting URL: https://4knort.github.io/colorizr

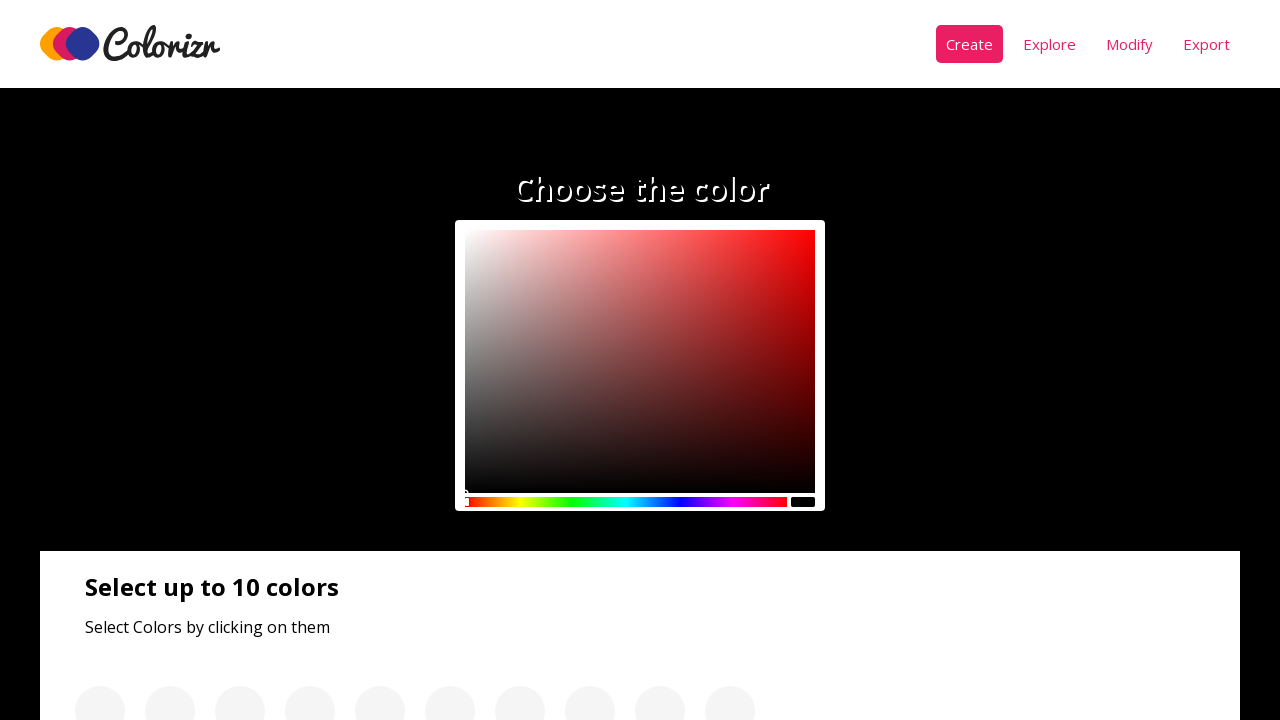

Clicked select all button in mixed colors panel at (130, 424) on .panel__btn >> nth=1
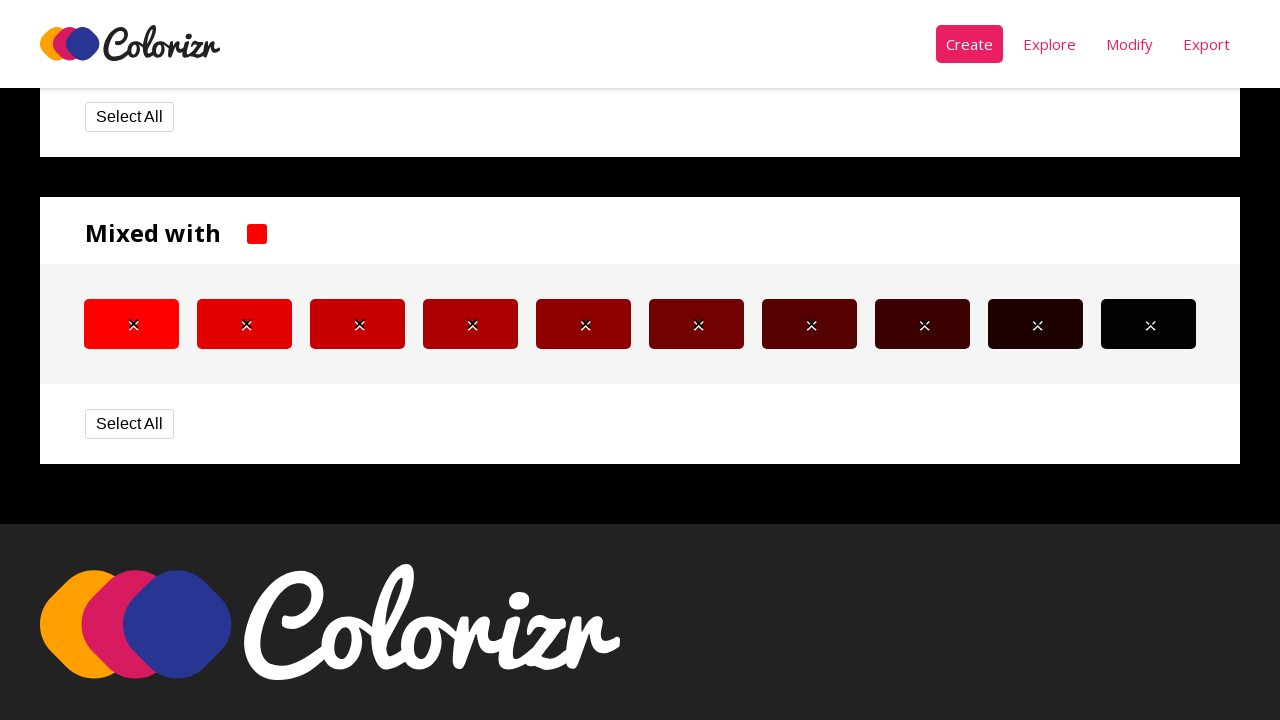

Waited 1000ms for colors to update
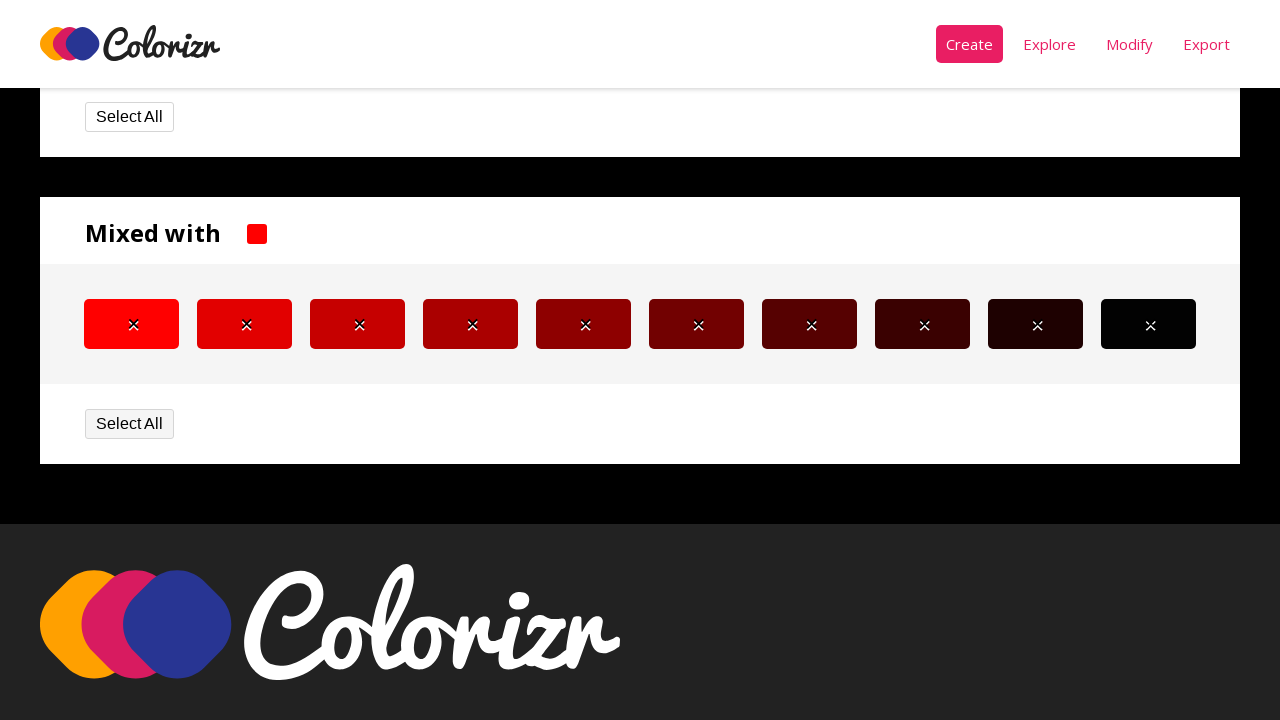

Found 10 color choice items to verify
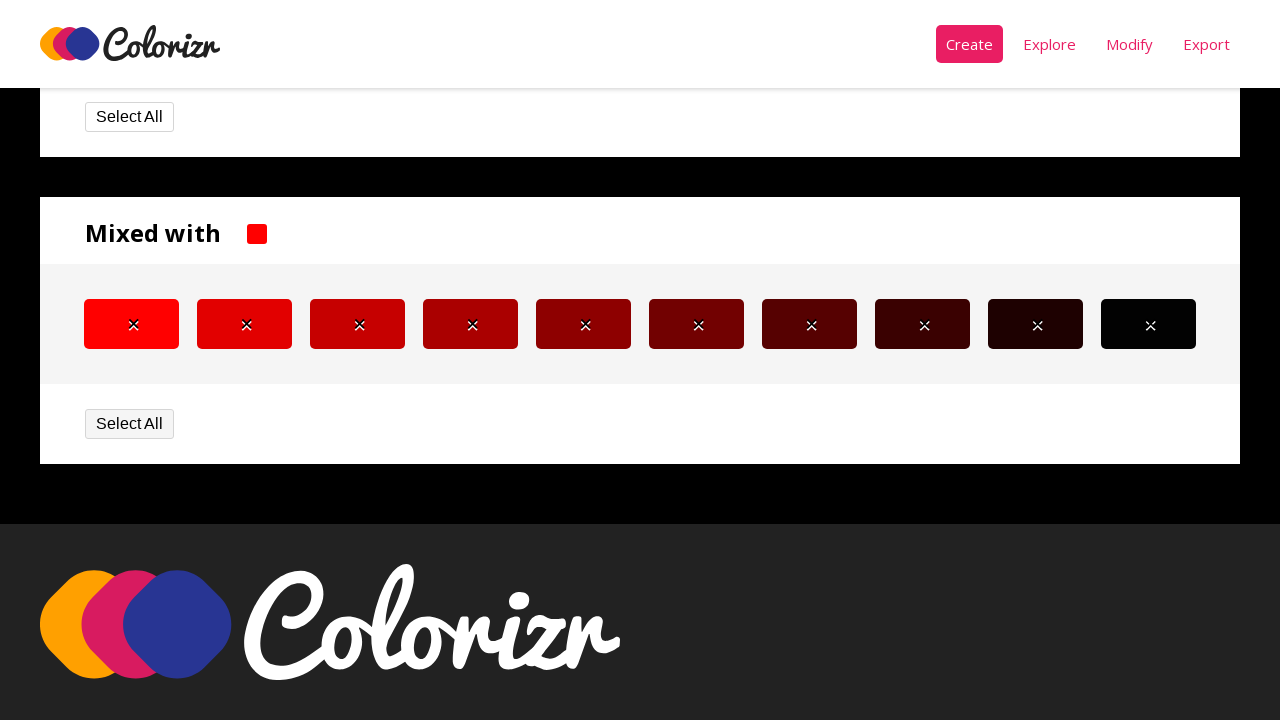

Retrieved background color from choice item 0
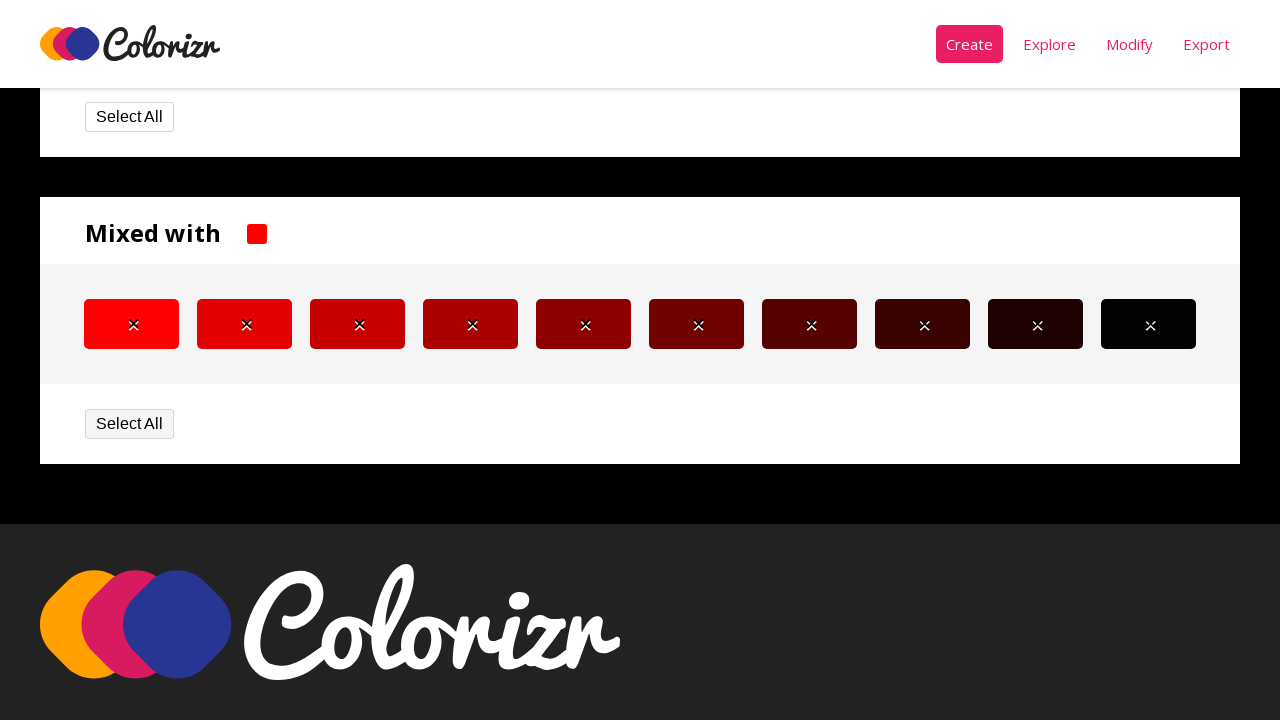

Retrieved background color from color palette item 0
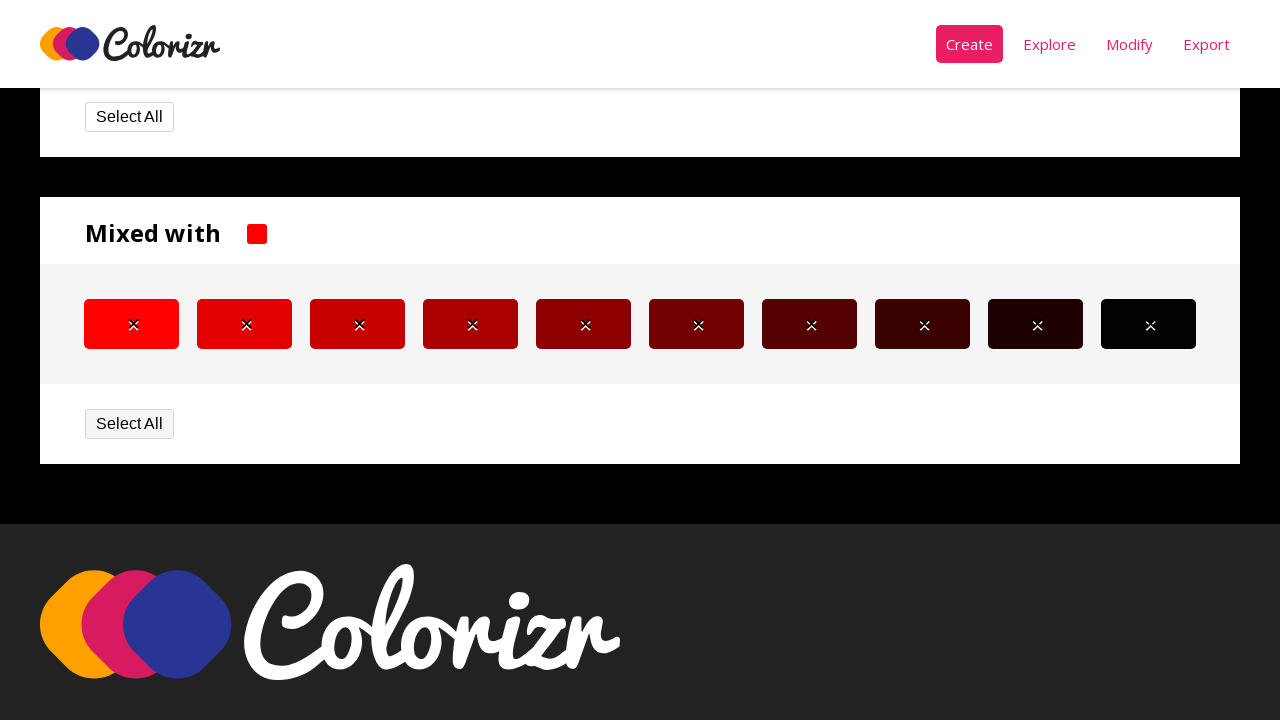

Verified color item 0 matches: rgb(255, 0, 0)
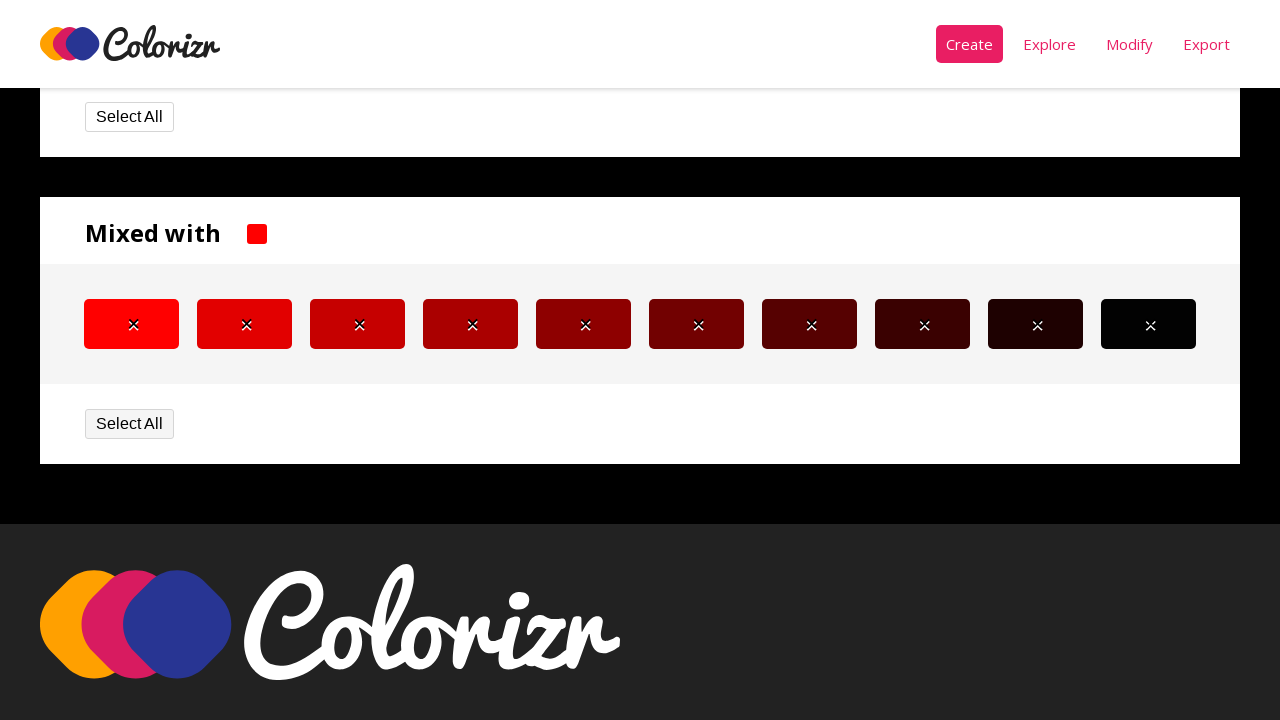

Retrieved background color from choice item 1
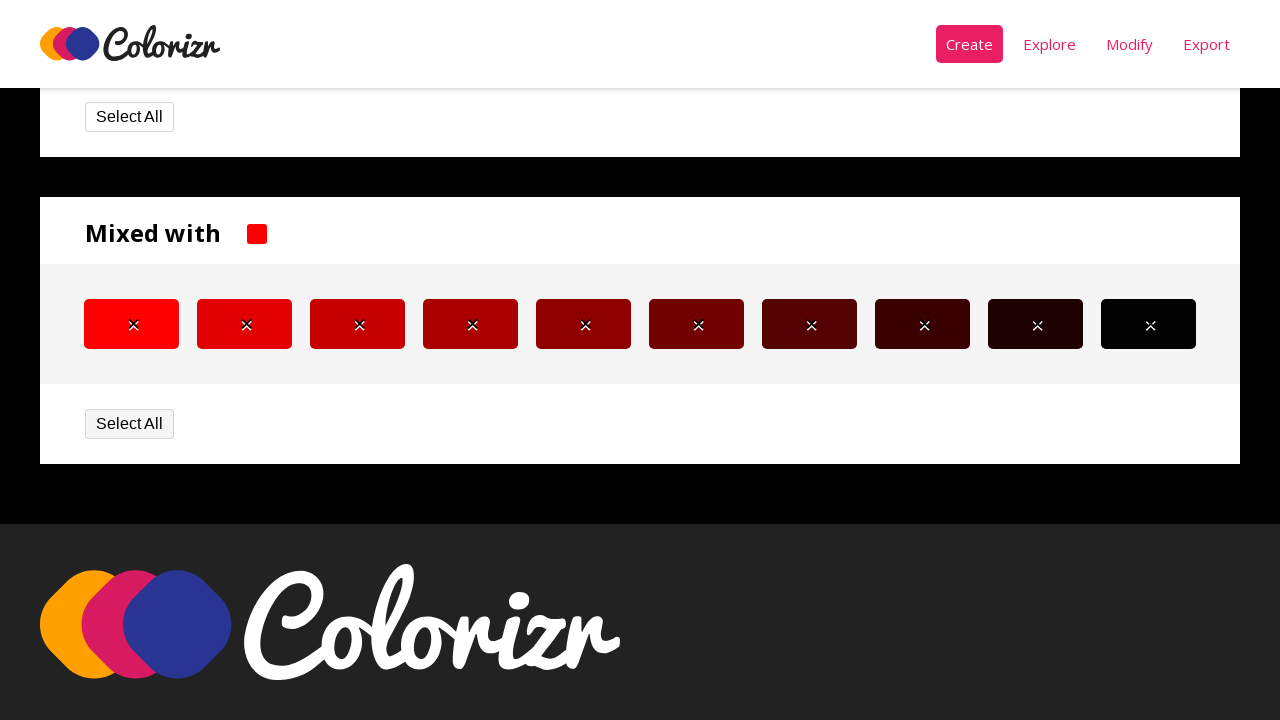

Retrieved background color from color palette item 1
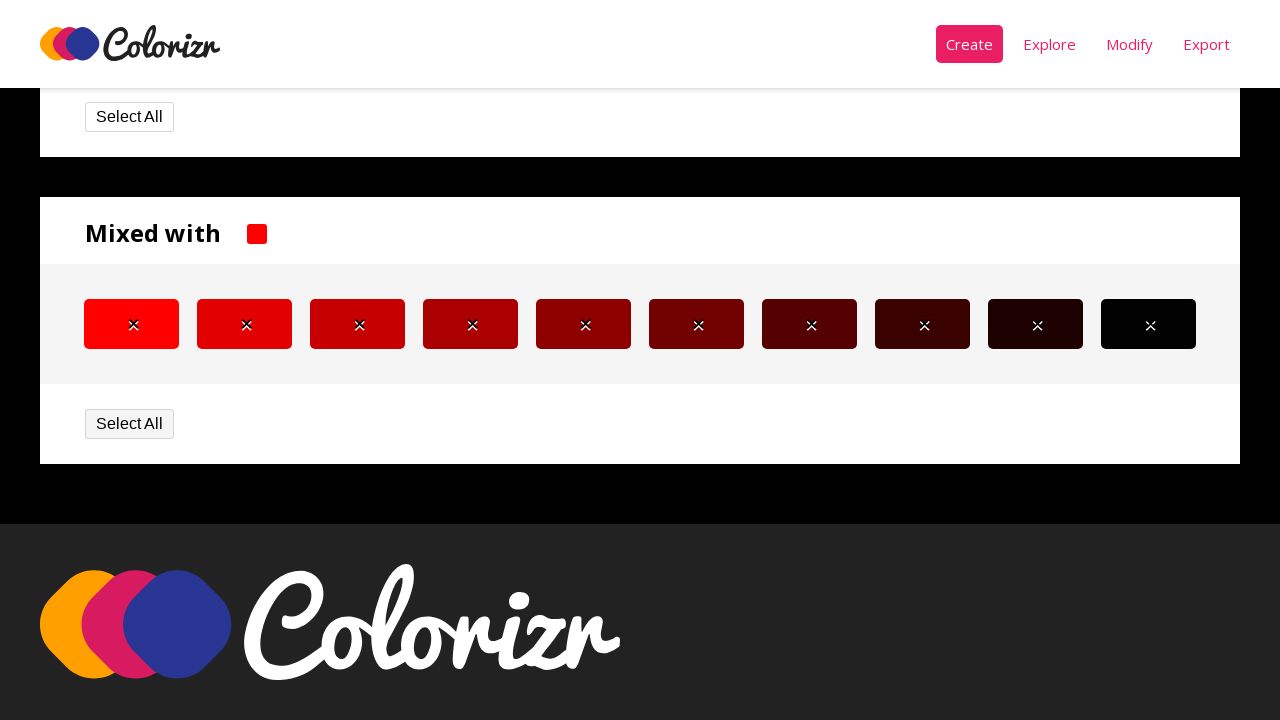

Verified color item 1 matches: rgb(226, 0, 0)
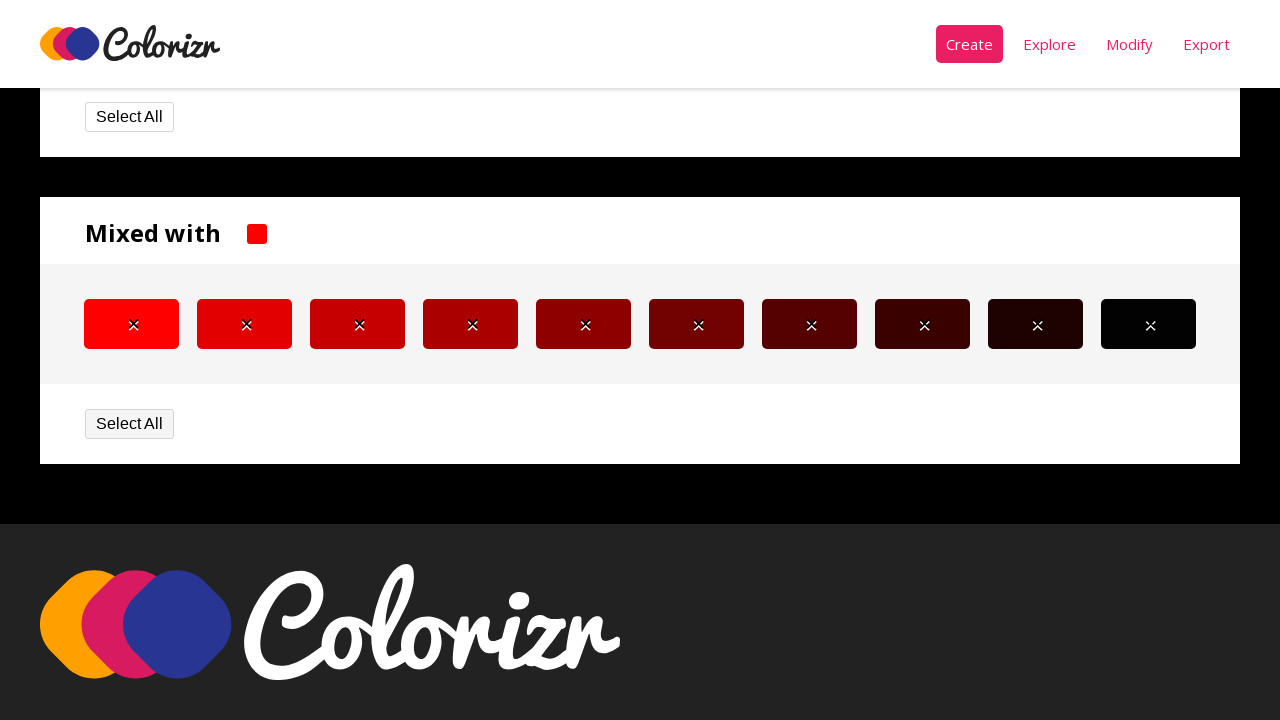

Retrieved background color from choice item 2
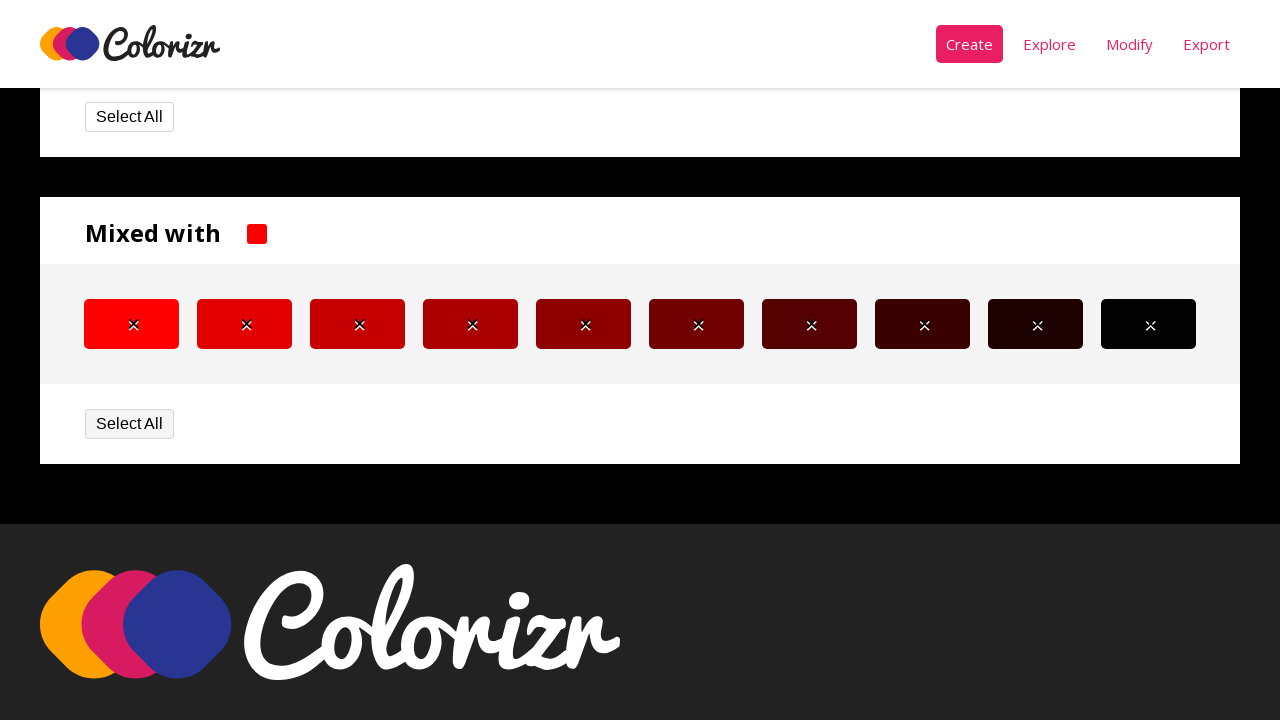

Retrieved background color from color palette item 2
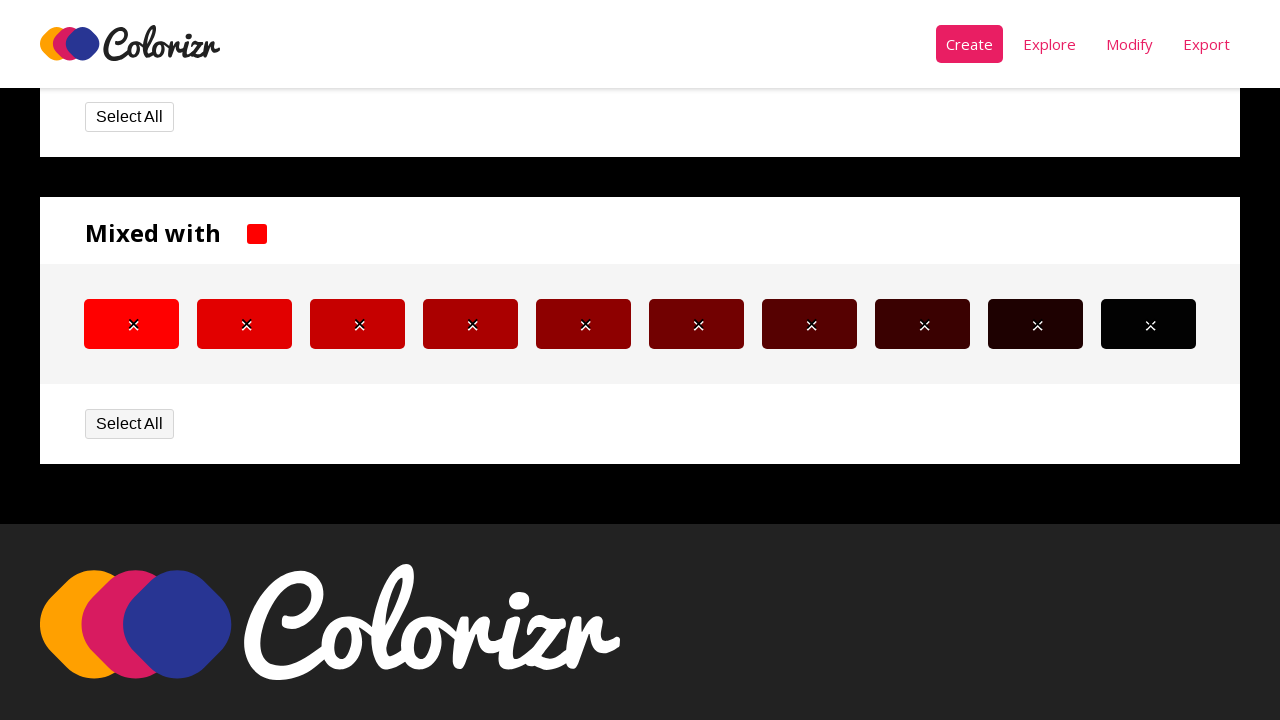

Verified color item 2 matches: rgb(198, 0, 0)
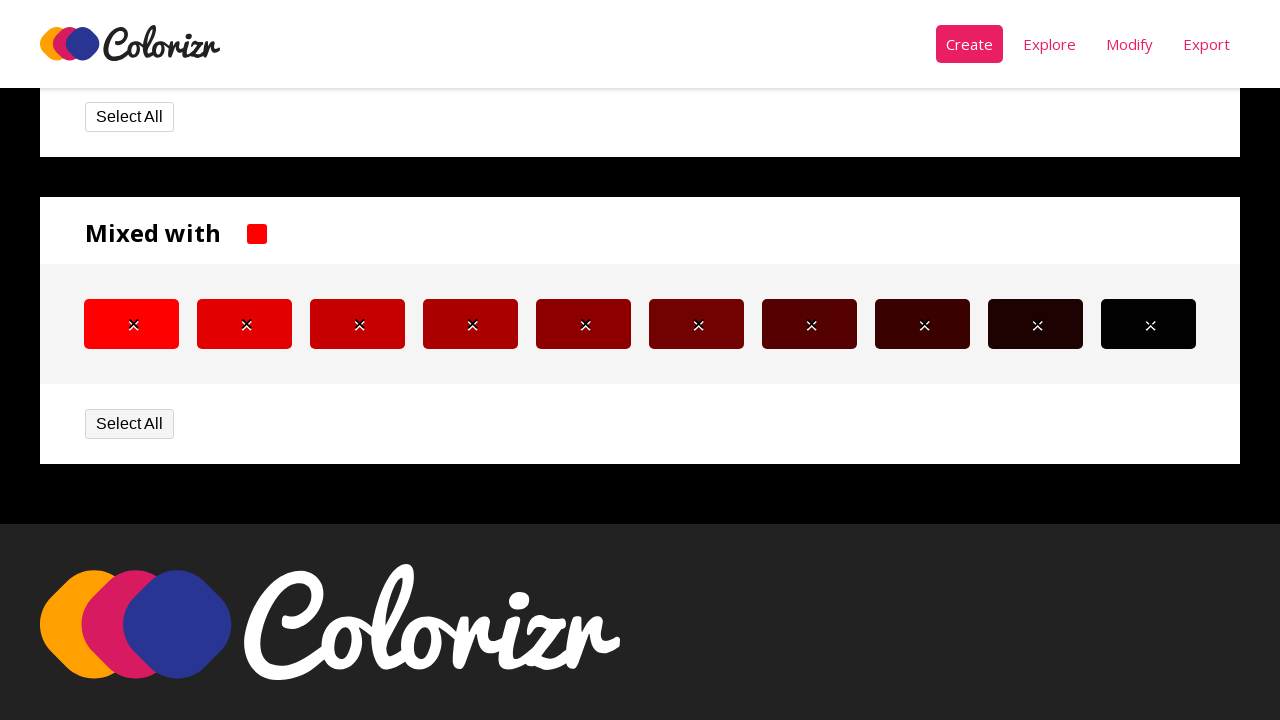

Retrieved background color from choice item 3
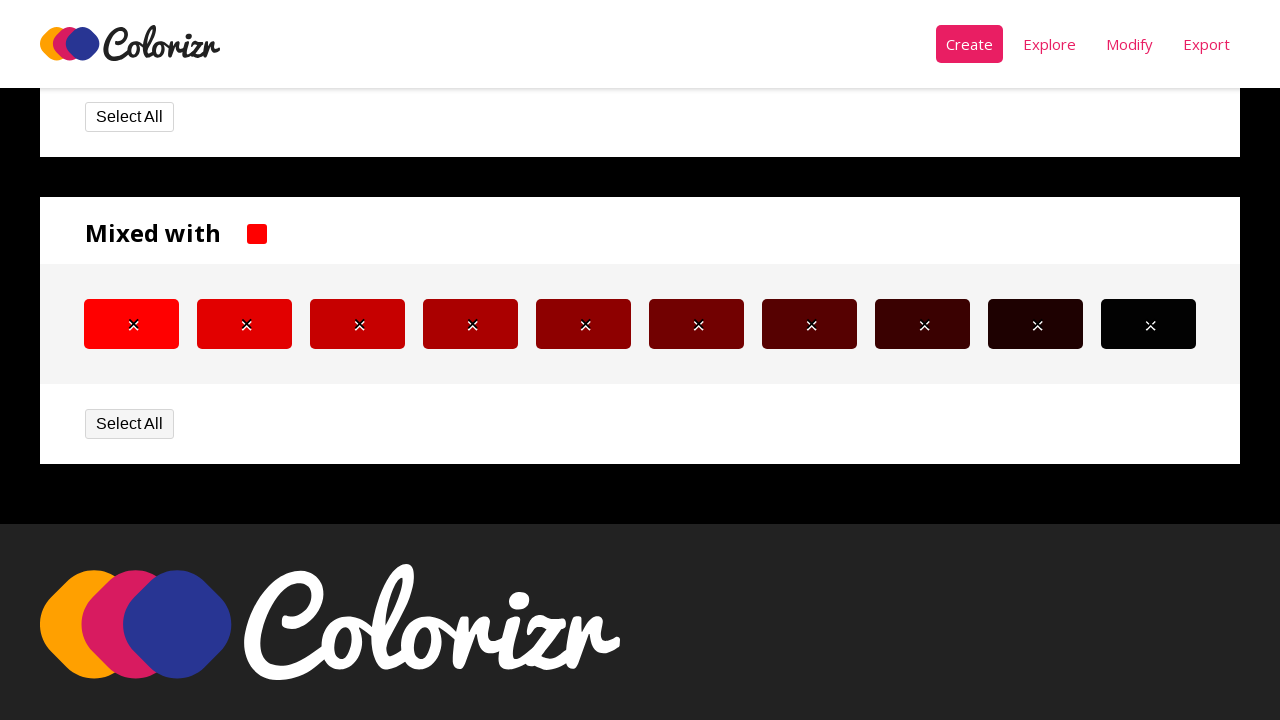

Retrieved background color from color palette item 3
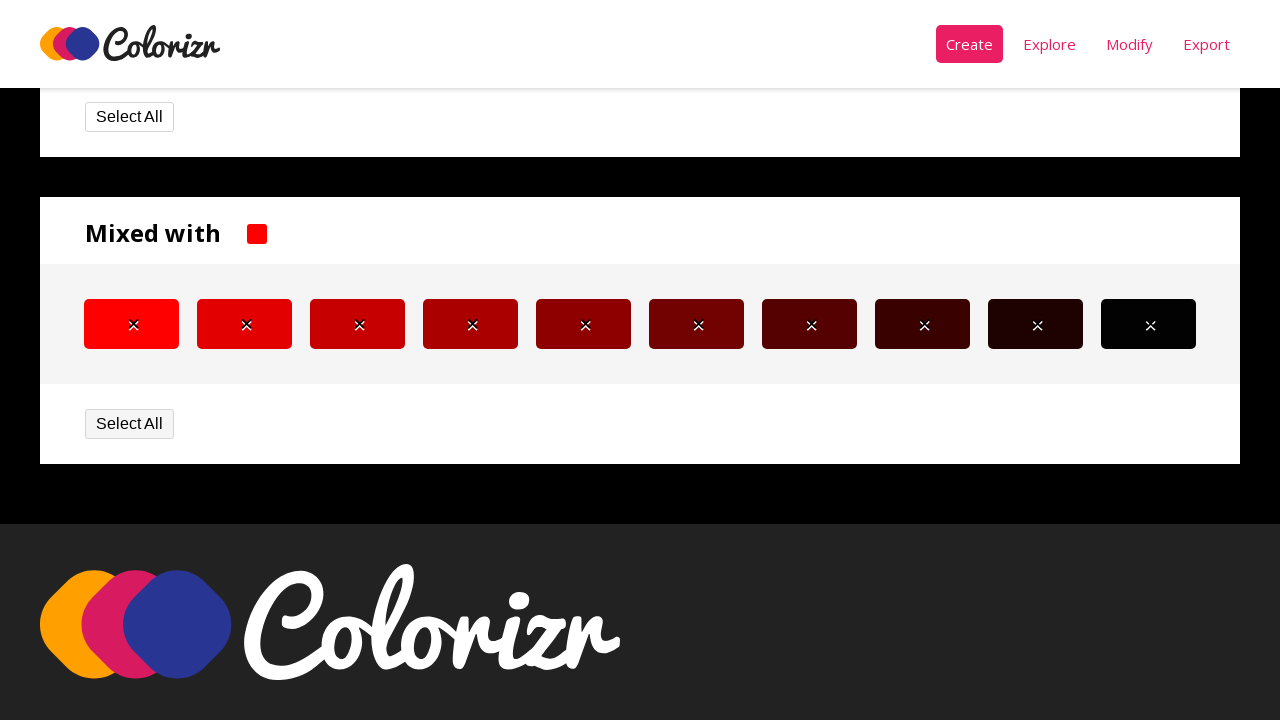

Verified color item 3 matches: rgb(170, 0, 0)
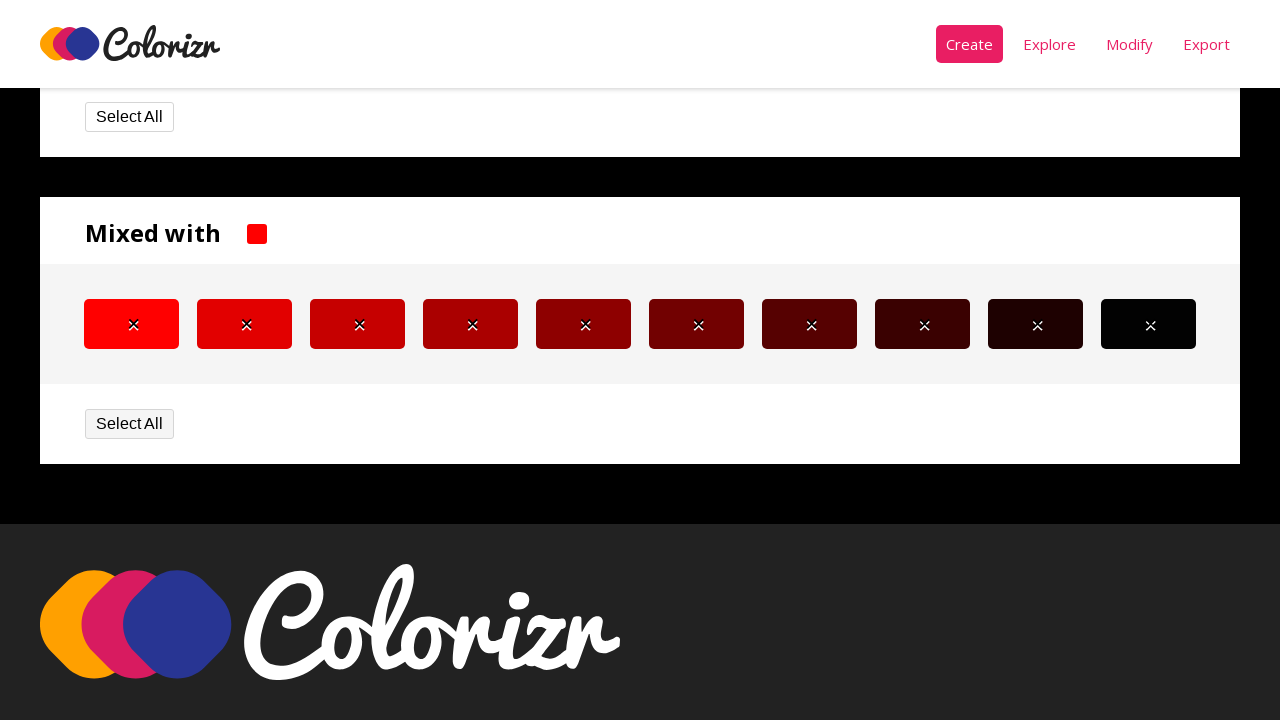

Retrieved background color from choice item 4
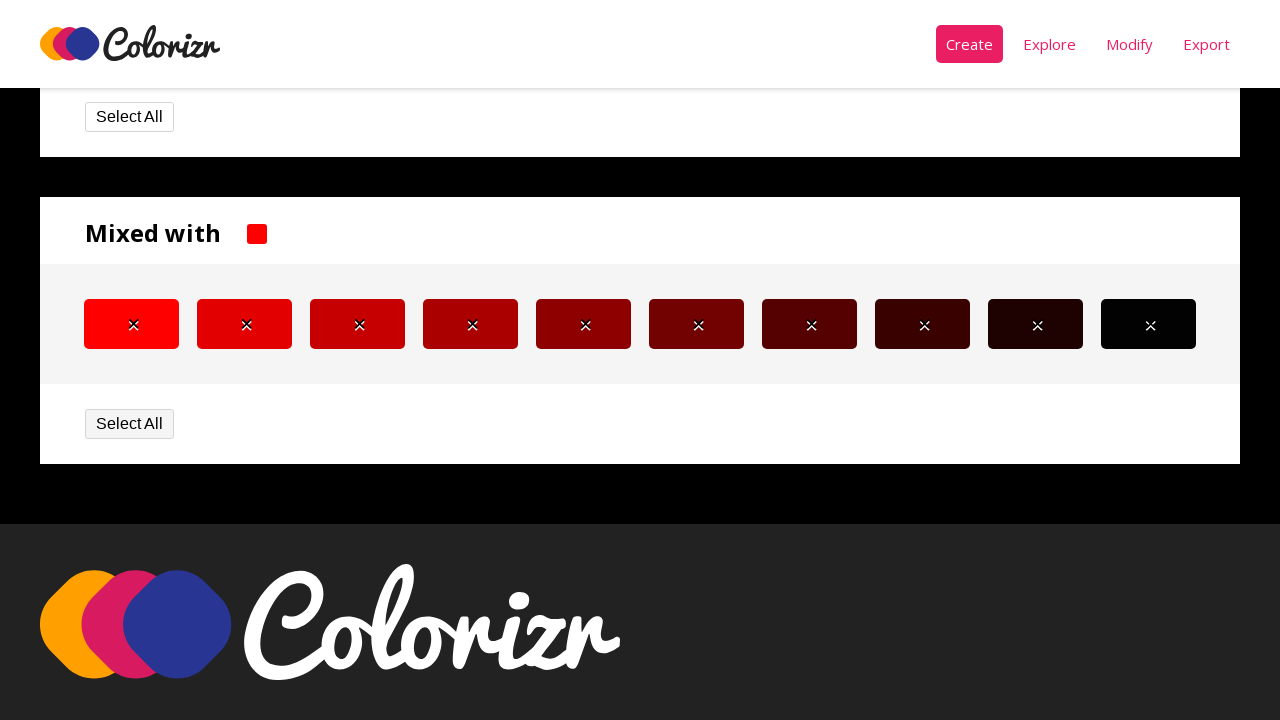

Retrieved background color from color palette item 4
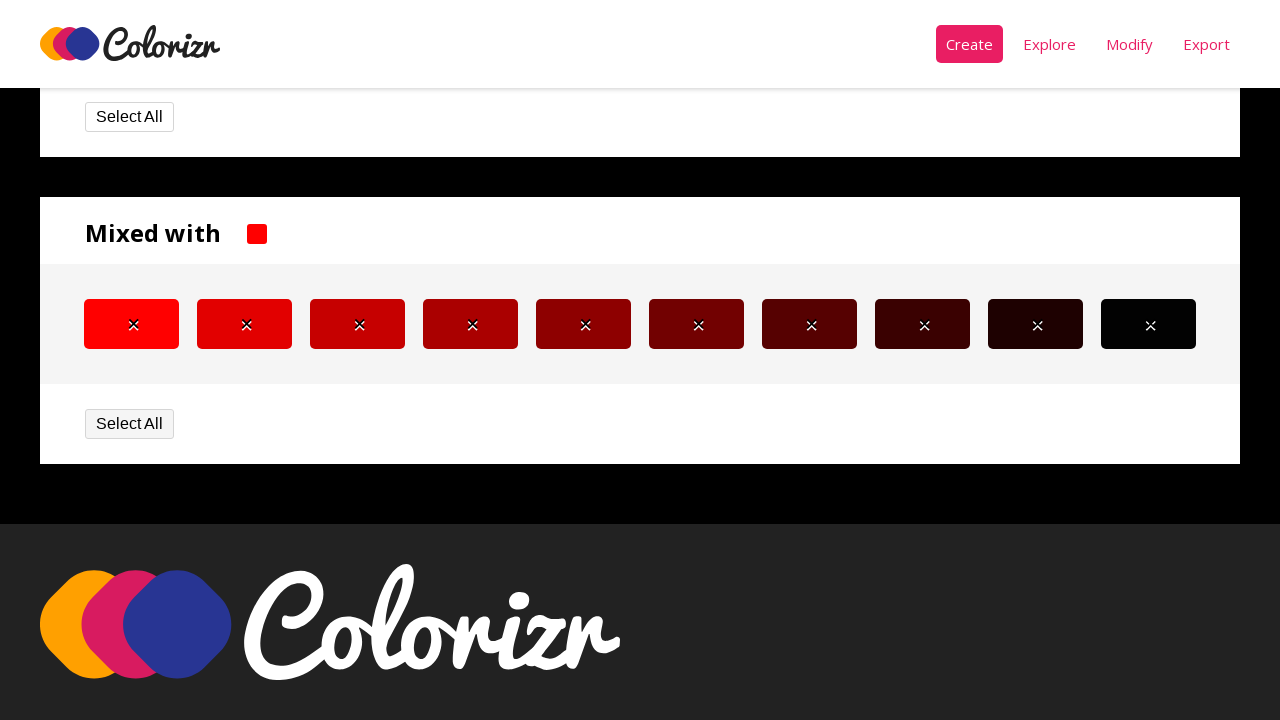

Verified color item 4 matches: rgb(142, 0, 0)
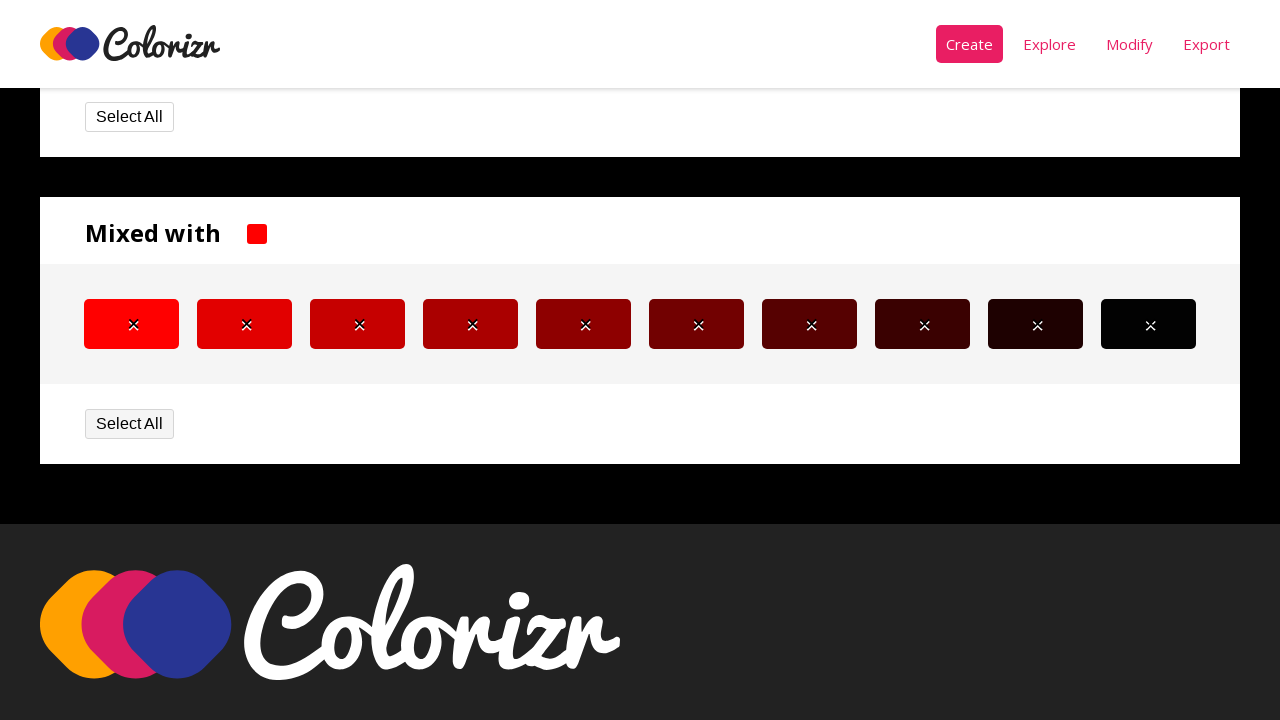

Retrieved background color from choice item 5
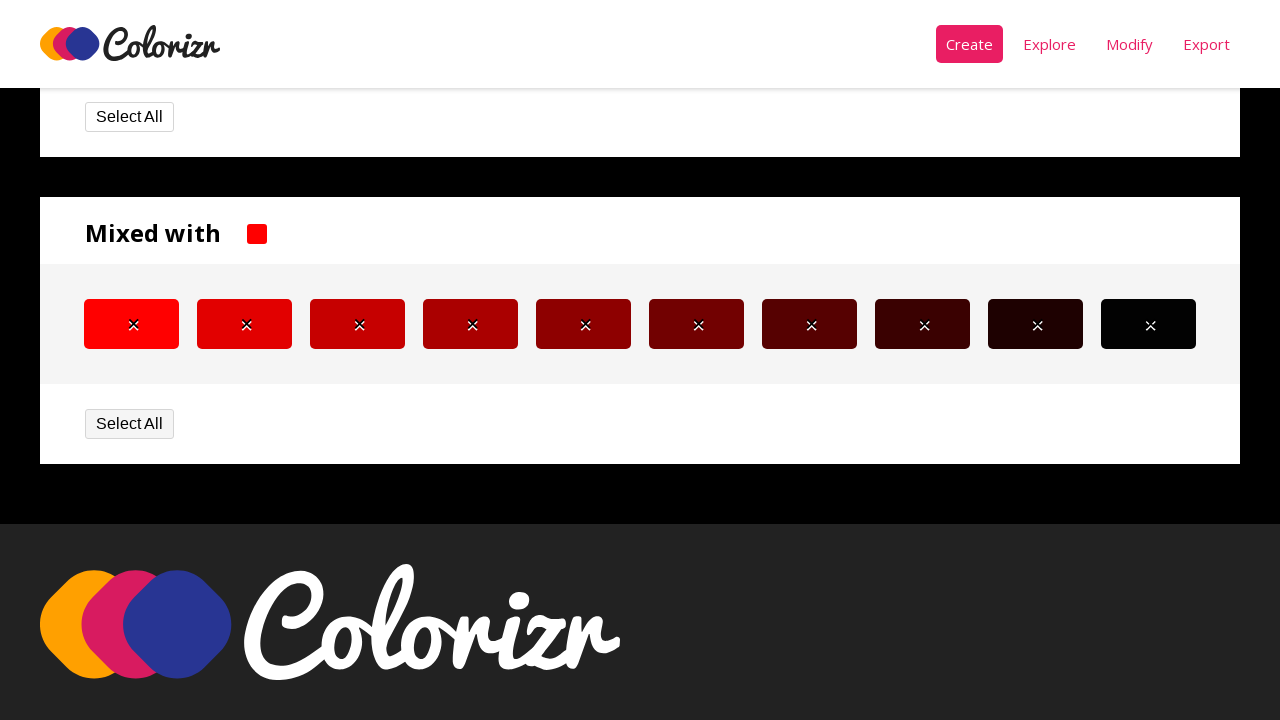

Retrieved background color from color palette item 5
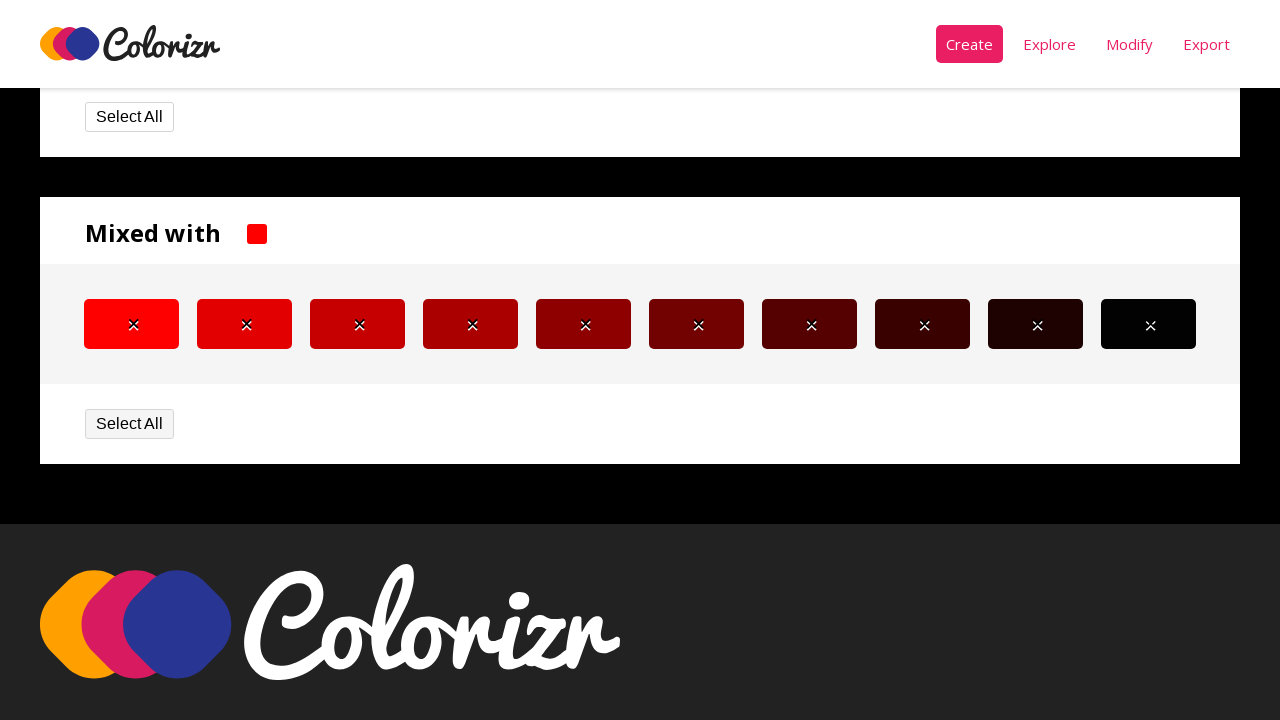

Verified color item 5 matches: rgb(114, 1, 1)
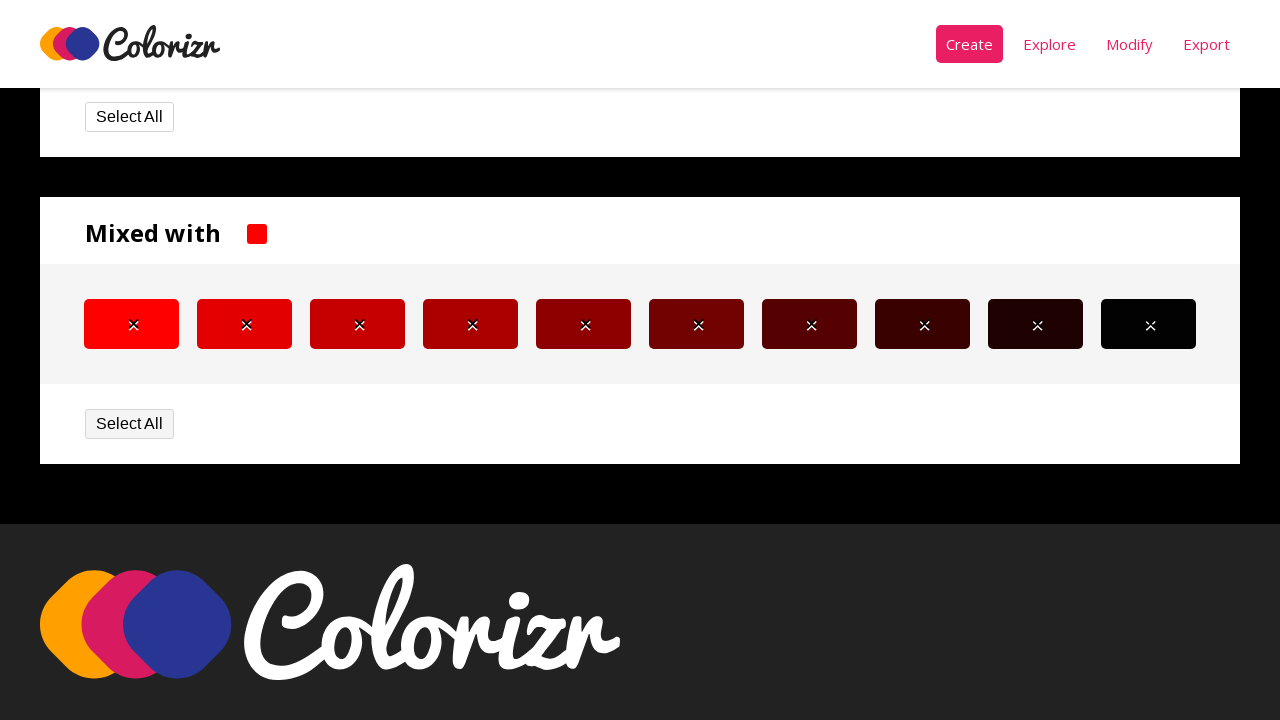

Retrieved background color from choice item 6
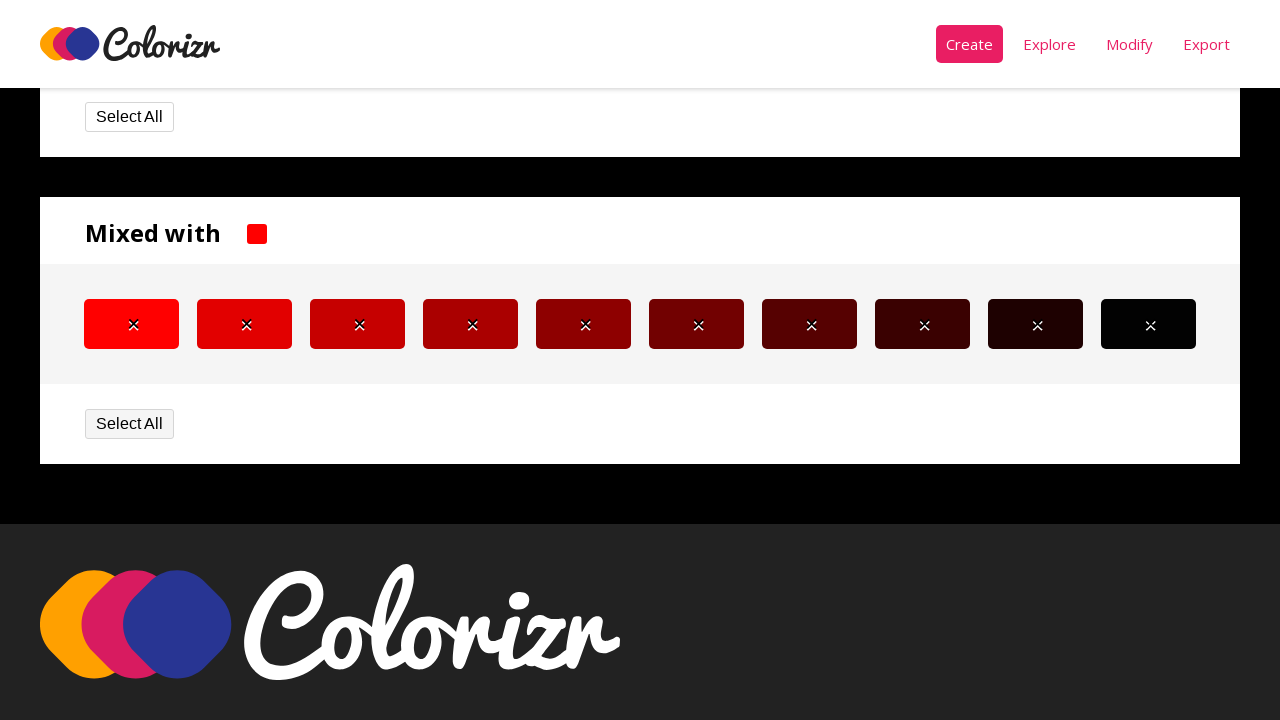

Retrieved background color from color palette item 6
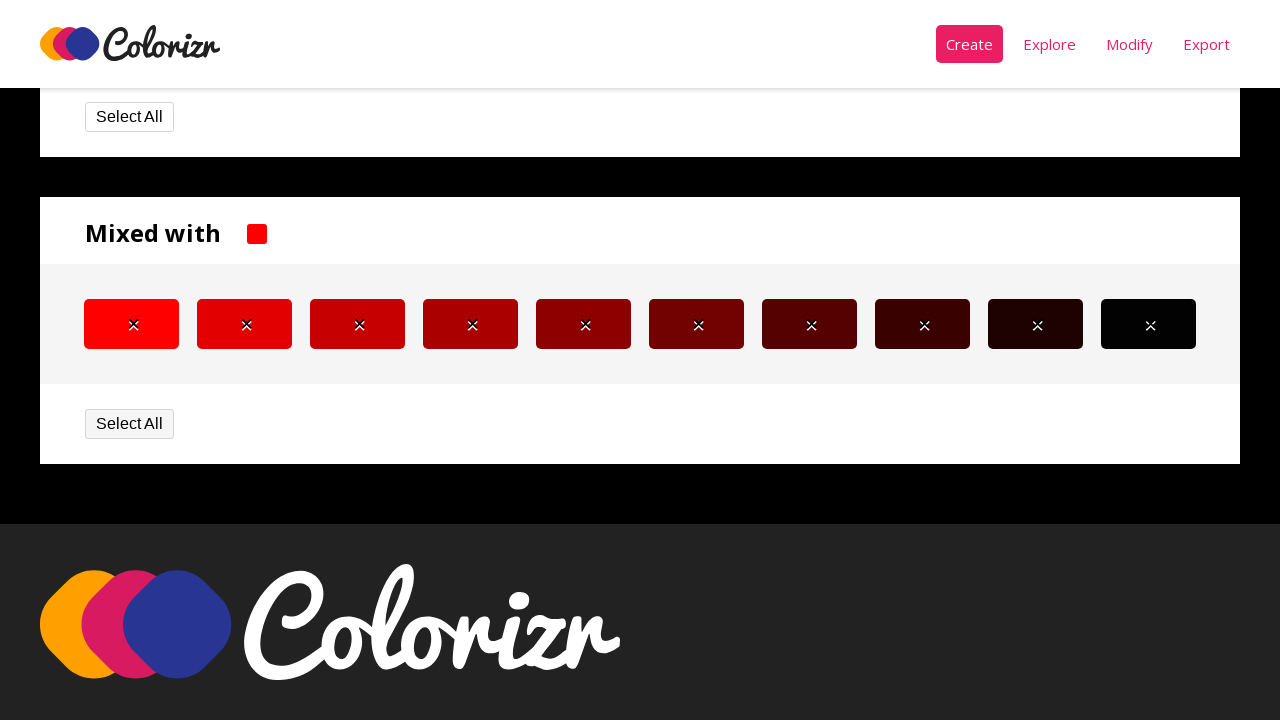

Verified color item 6 matches: rgb(86, 1, 1)
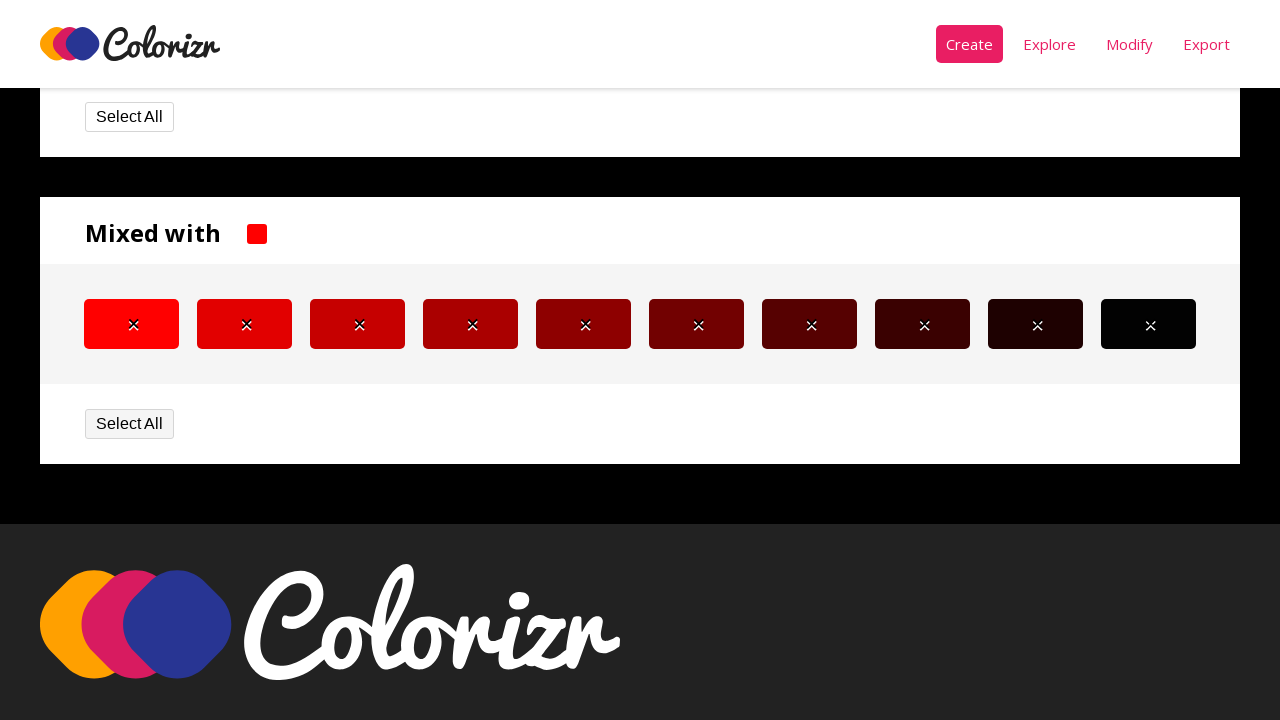

Retrieved background color from choice item 7
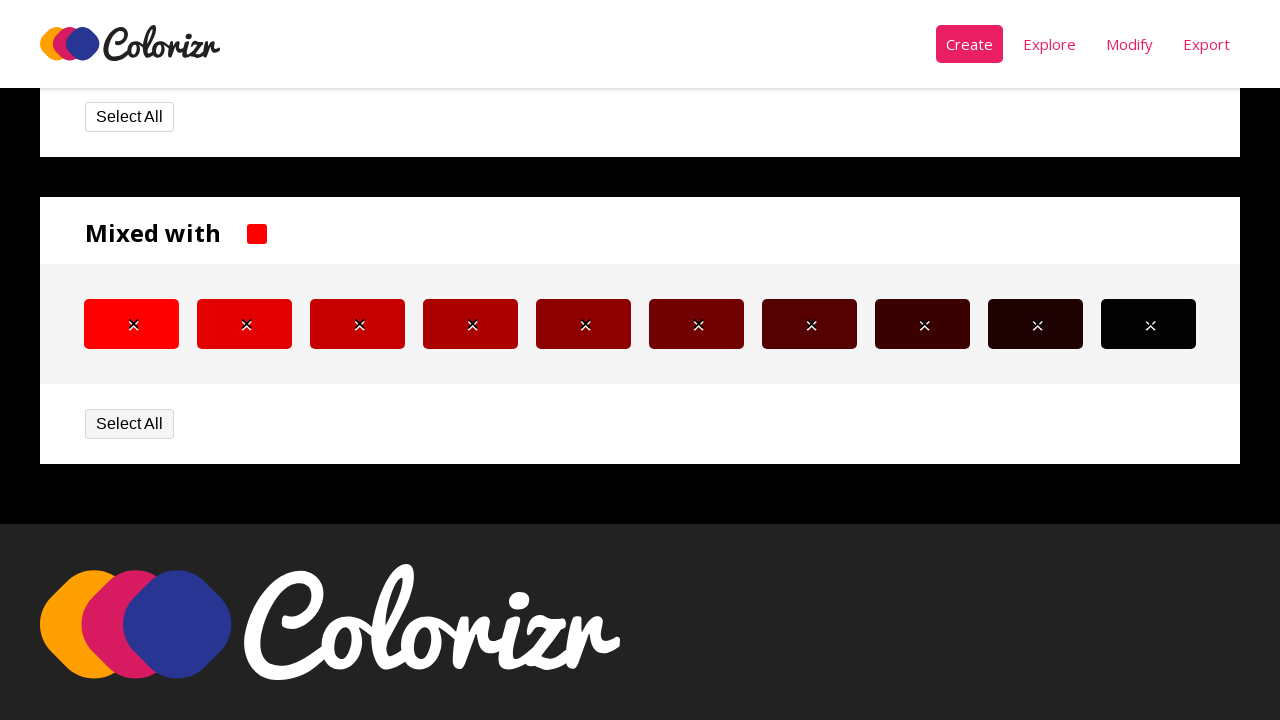

Retrieved background color from color palette item 7
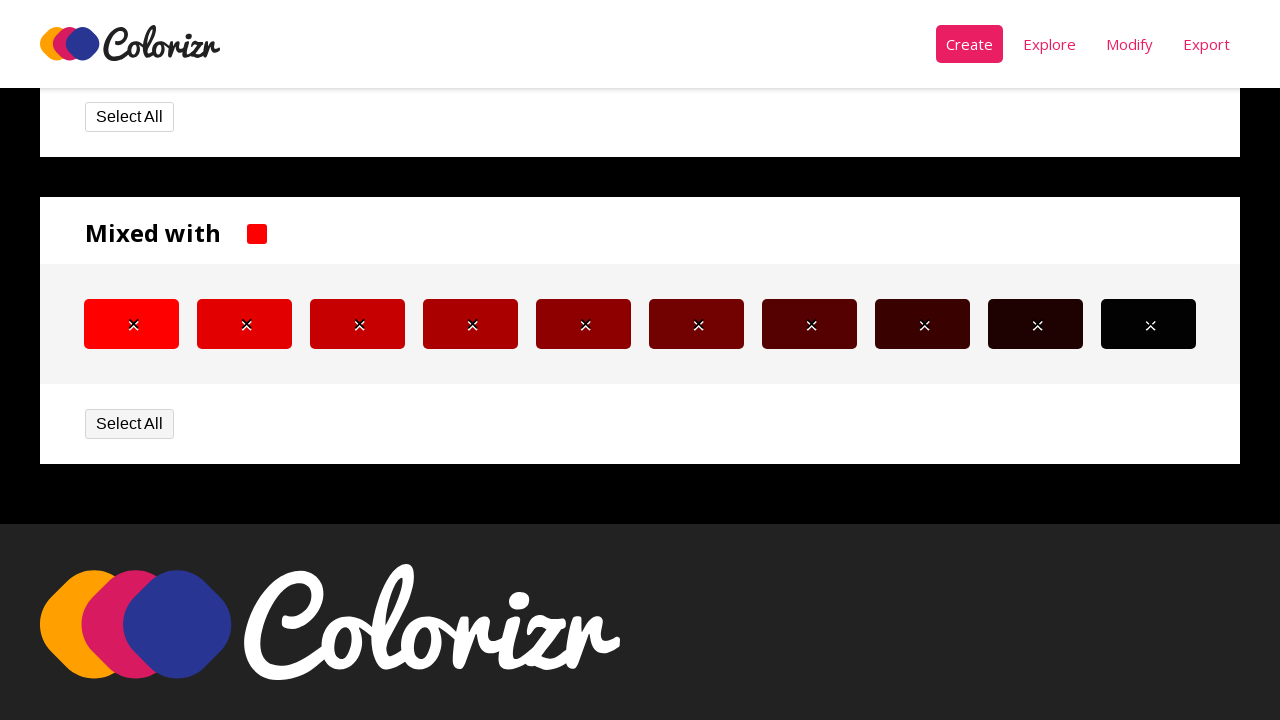

Verified color item 7 matches: rgb(58, 1, 1)
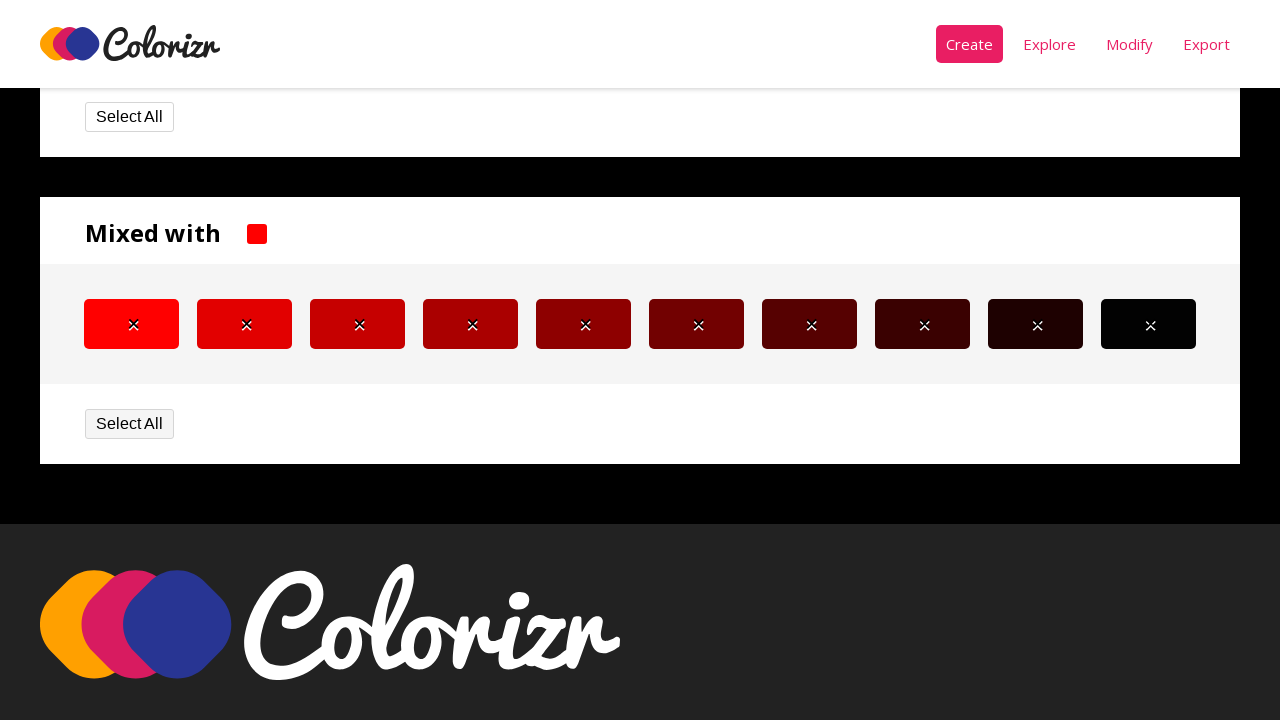

Retrieved background color from choice item 8
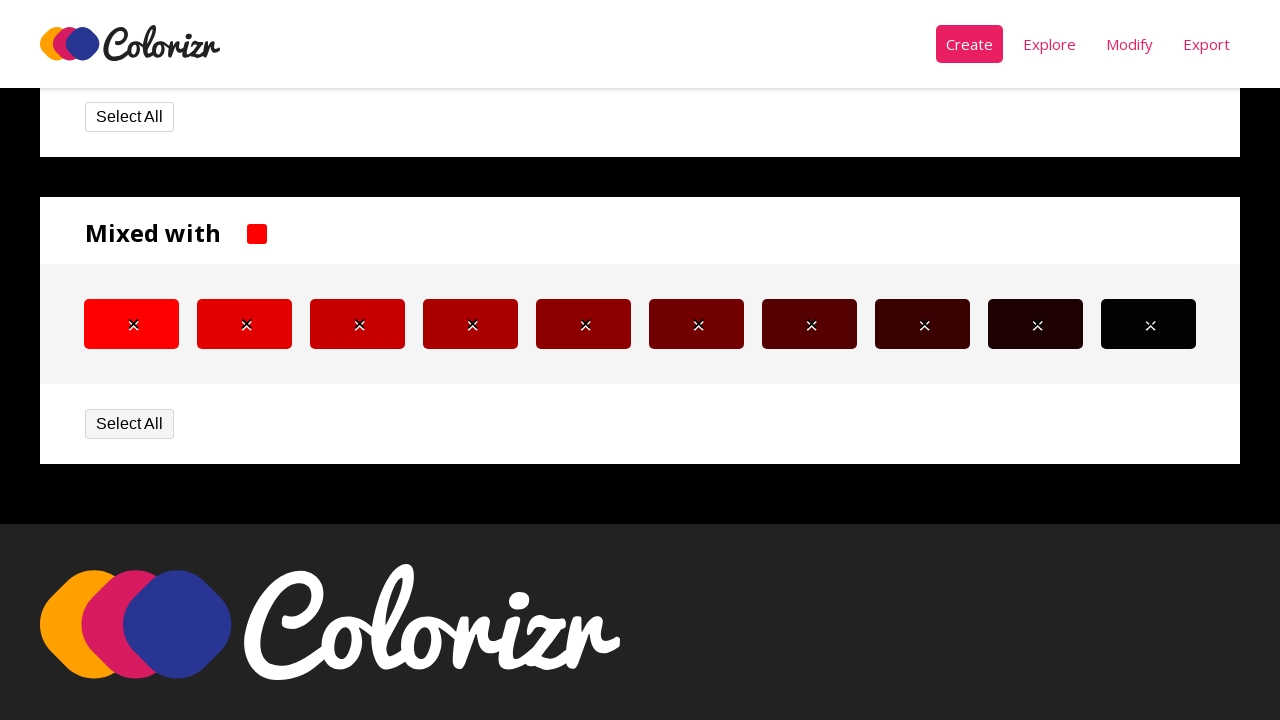

Retrieved background color from color palette item 8
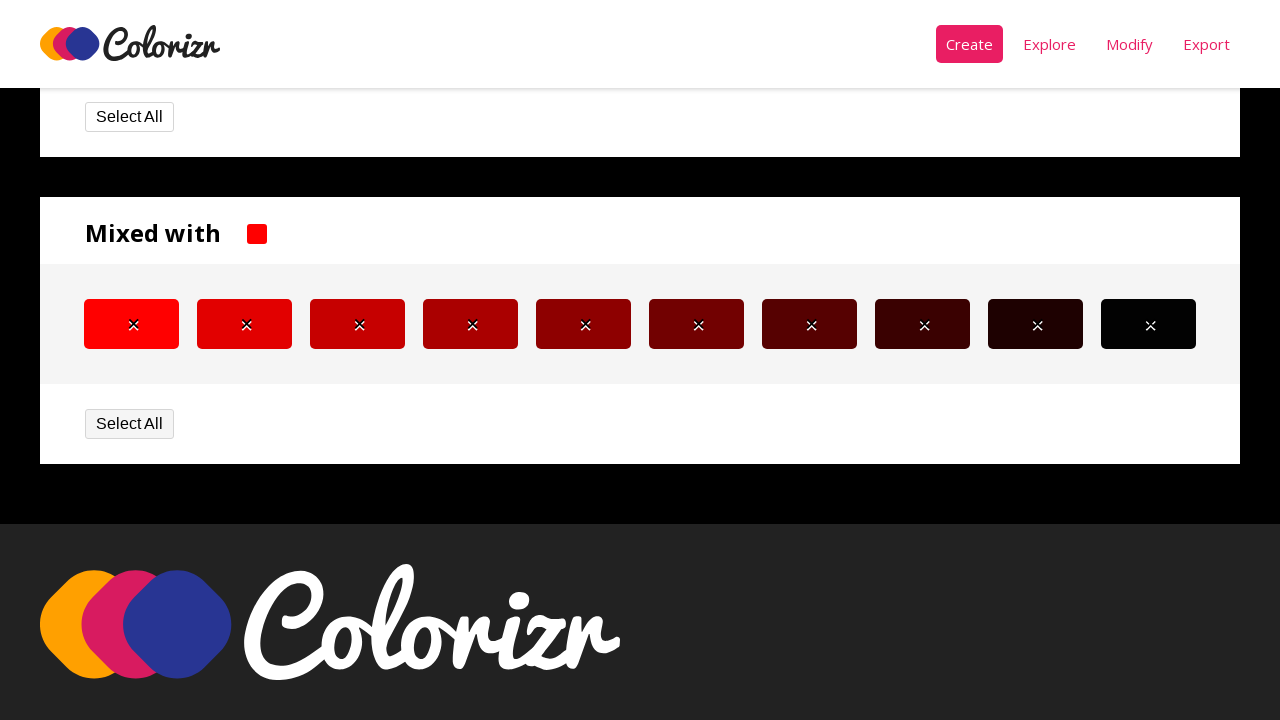

Verified color item 8 matches: rgb(30, 1, 1)
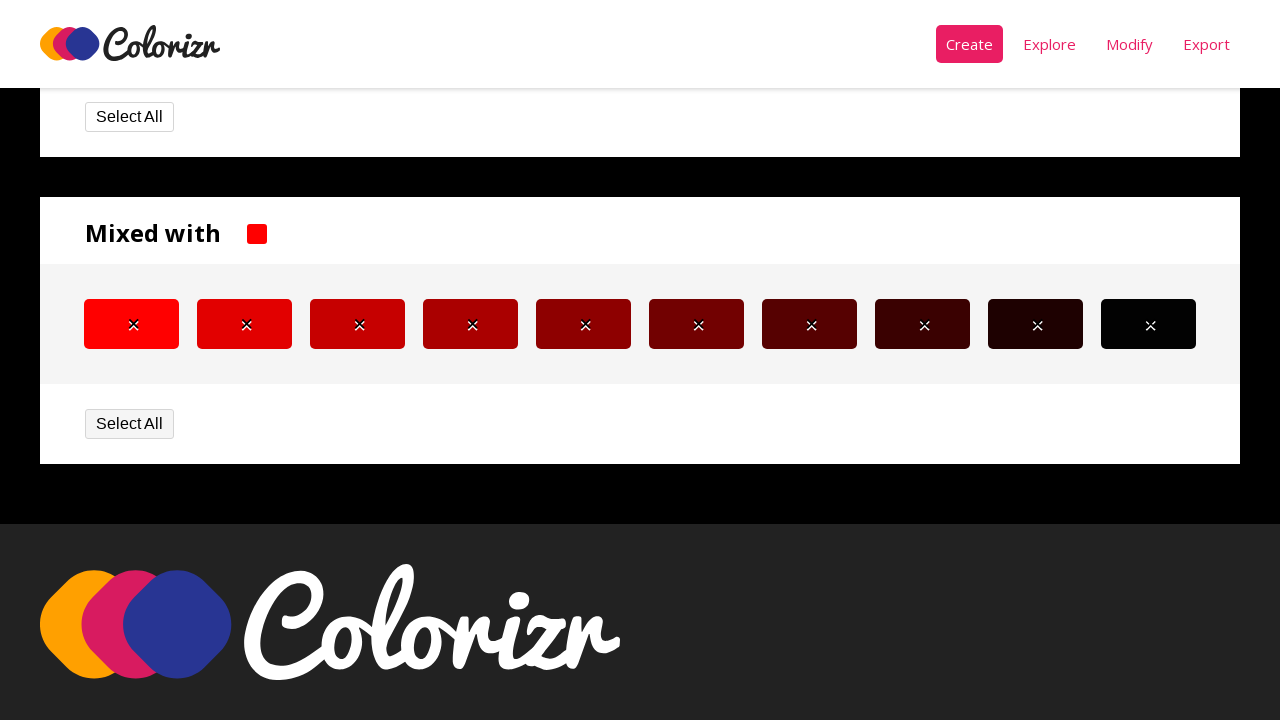

Retrieved background color from choice item 9
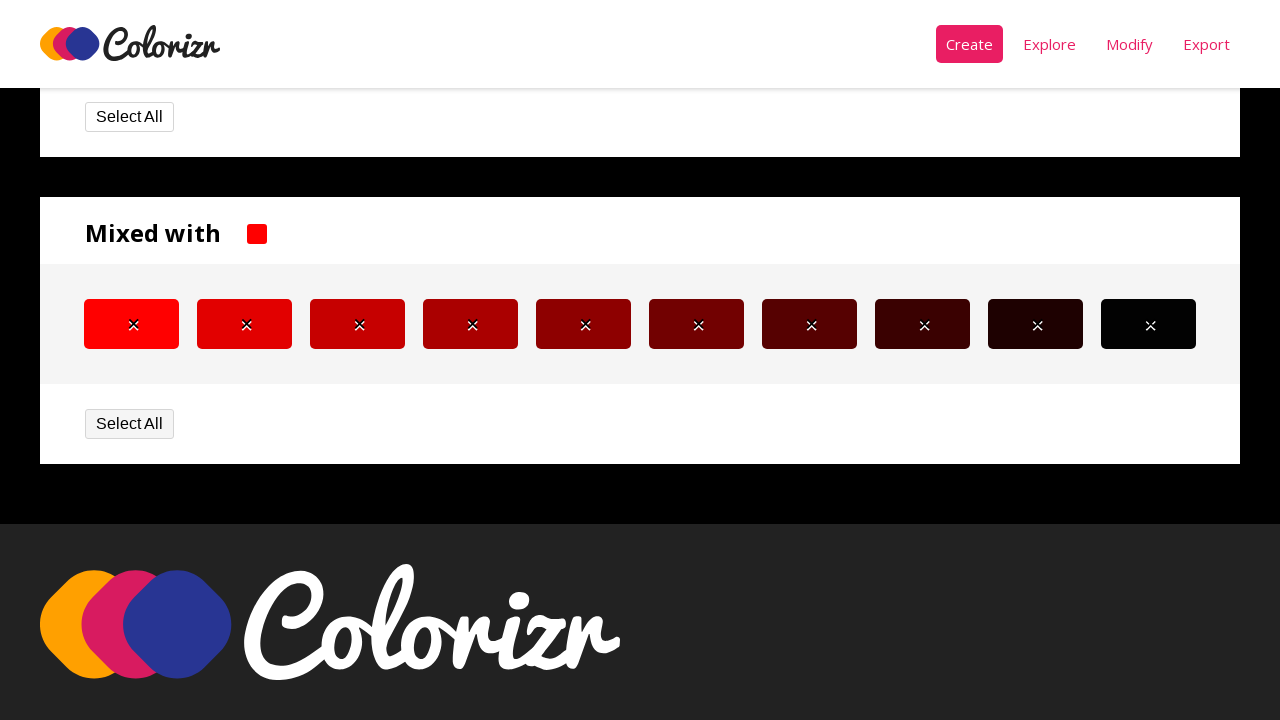

Retrieved background color from color palette item 9
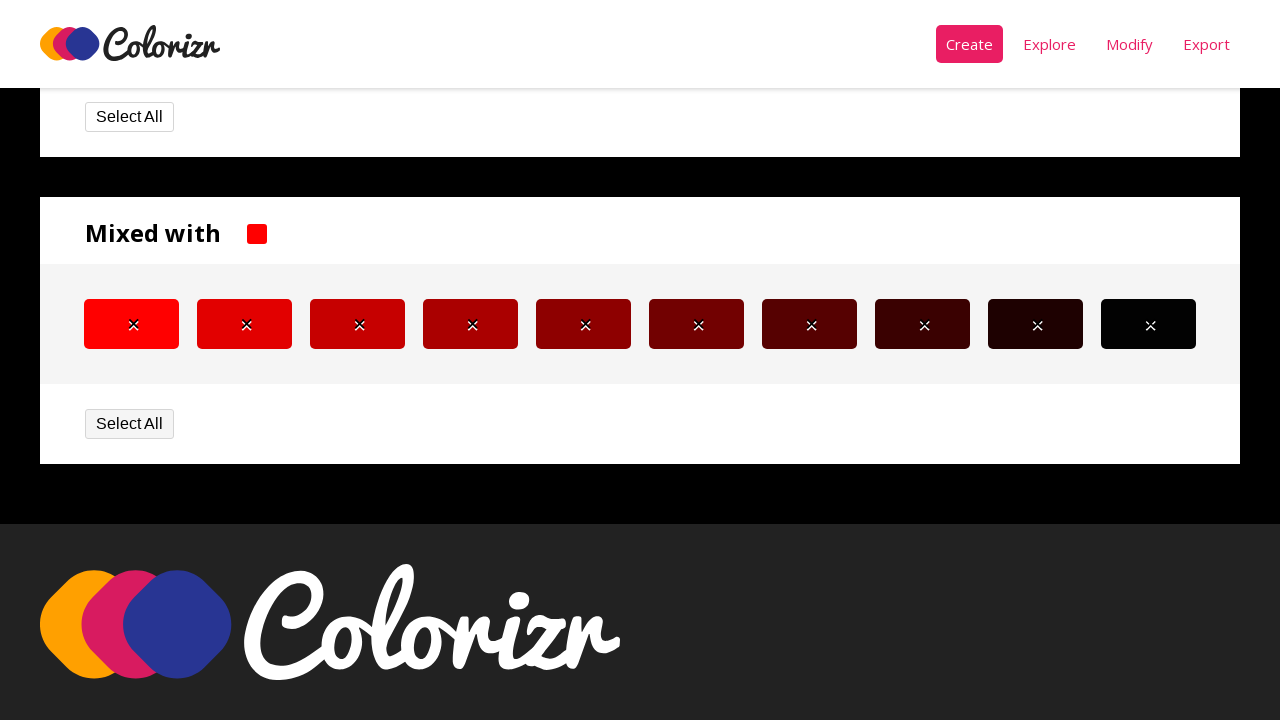

Verified color item 9 matches: rgb(2, 2, 2)
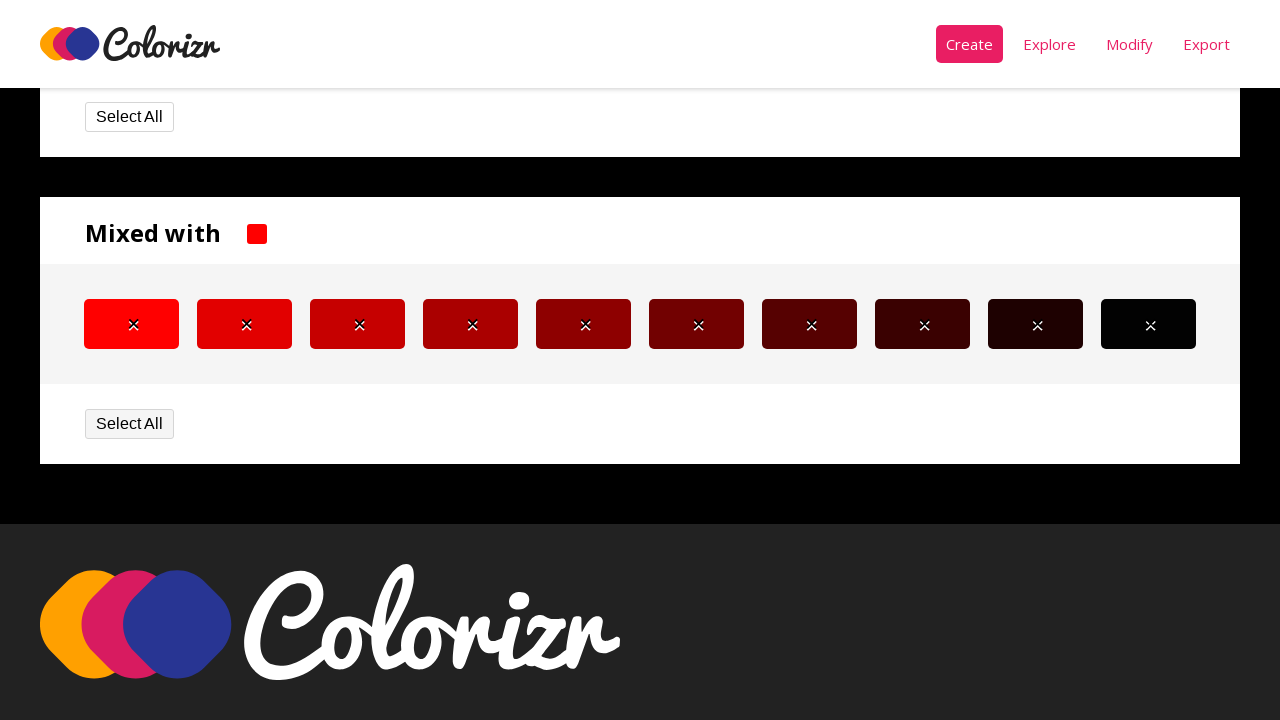

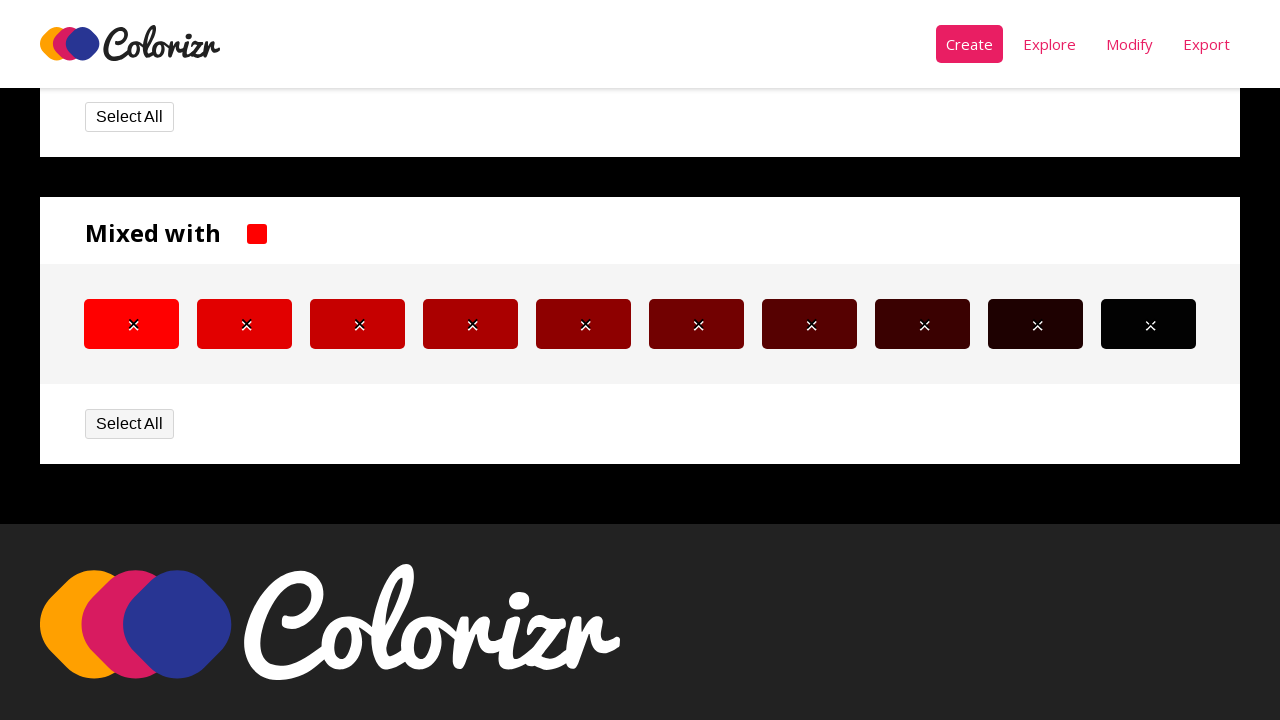